Tests radio button interaction on DemoQA by clicking on a radio button element and verifying the selection works.

Starting URL: https://demoqa.com/radio-button

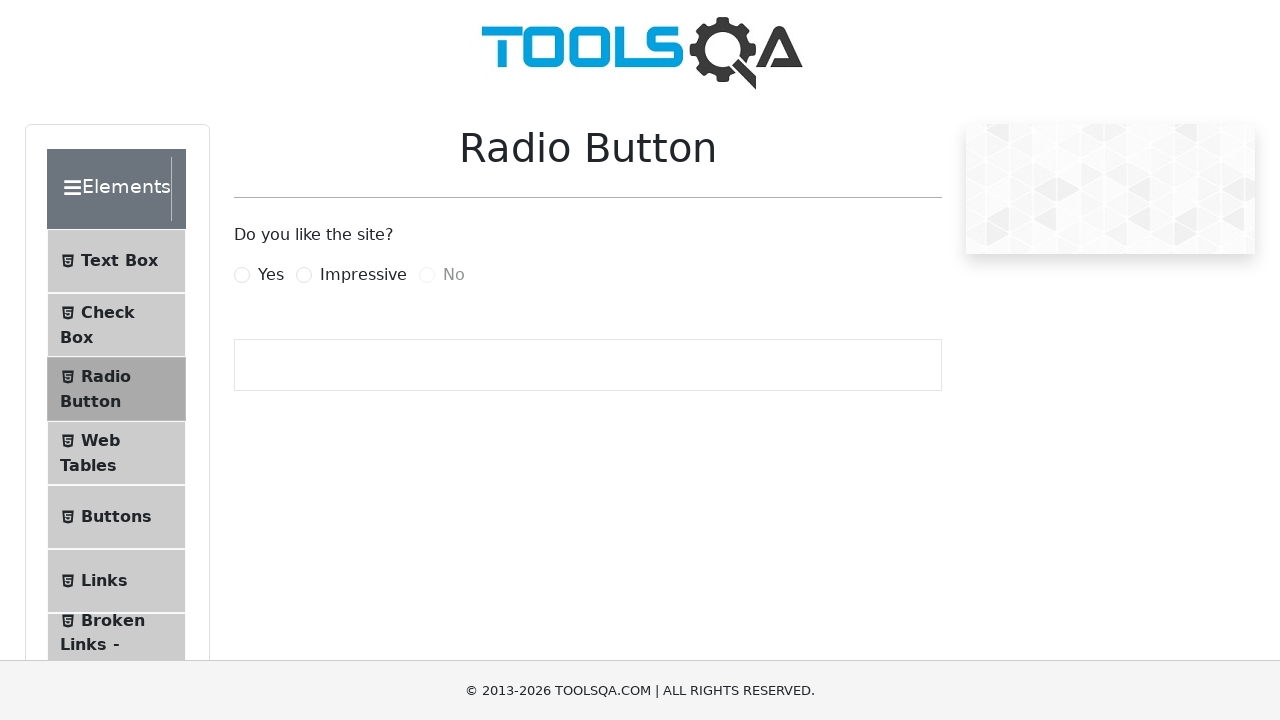

Clicked on 'Yes' radio button label at (271, 275) on label[for="yesRadio"]
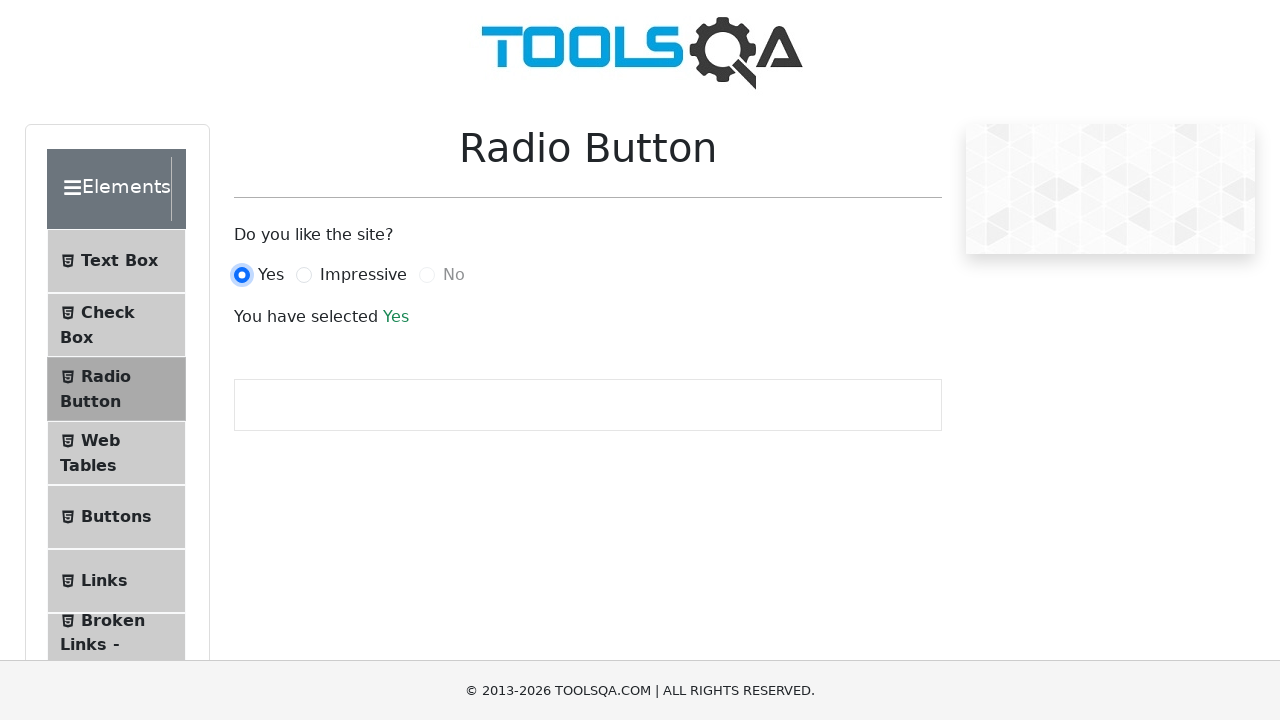

Radio button selection verified - success message appeared
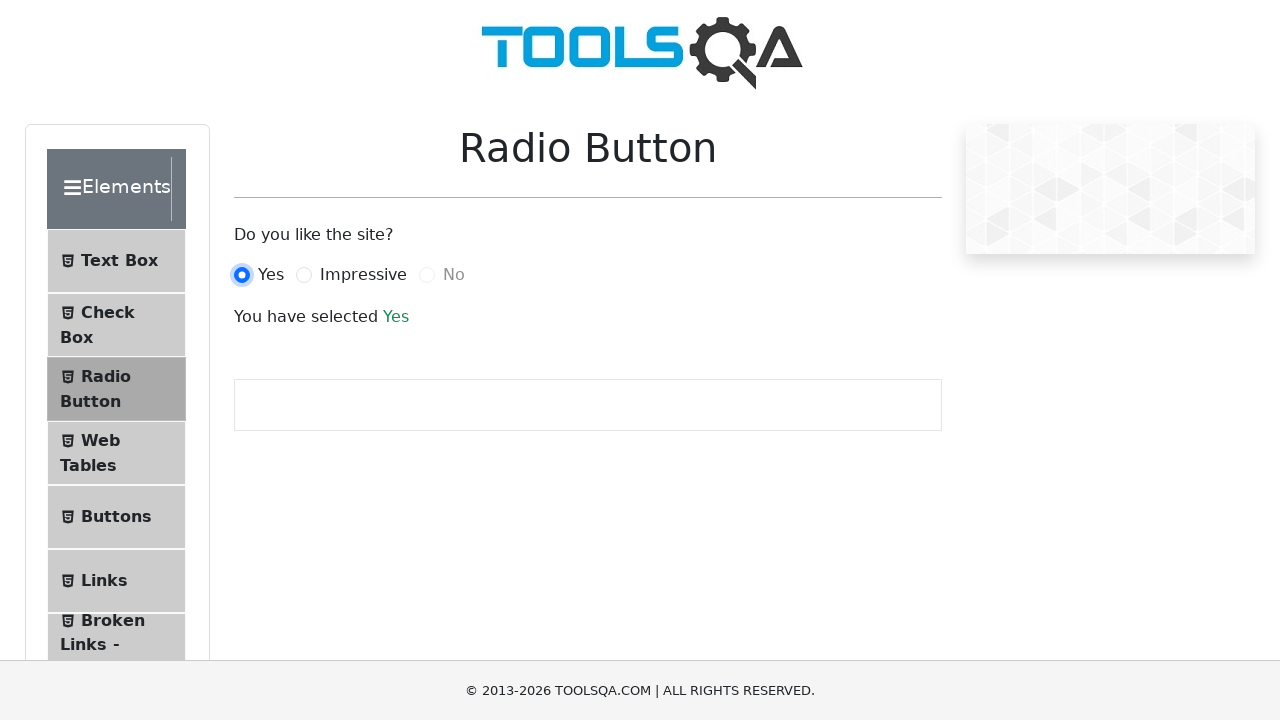

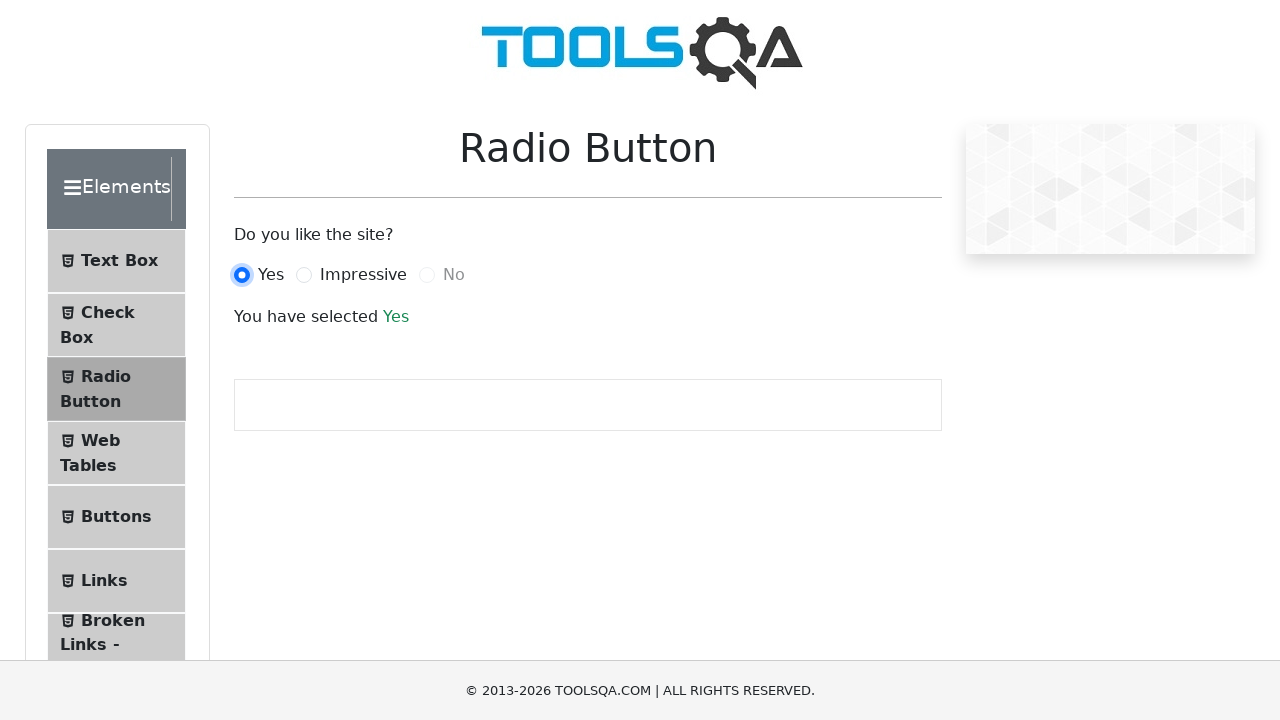